Tests working with multiple browser windows using a more resilient approach by tracking window handles before and after clicking the link, then switching between windows to verify page titles.

Starting URL: https://the-internet.herokuapp.com/windows

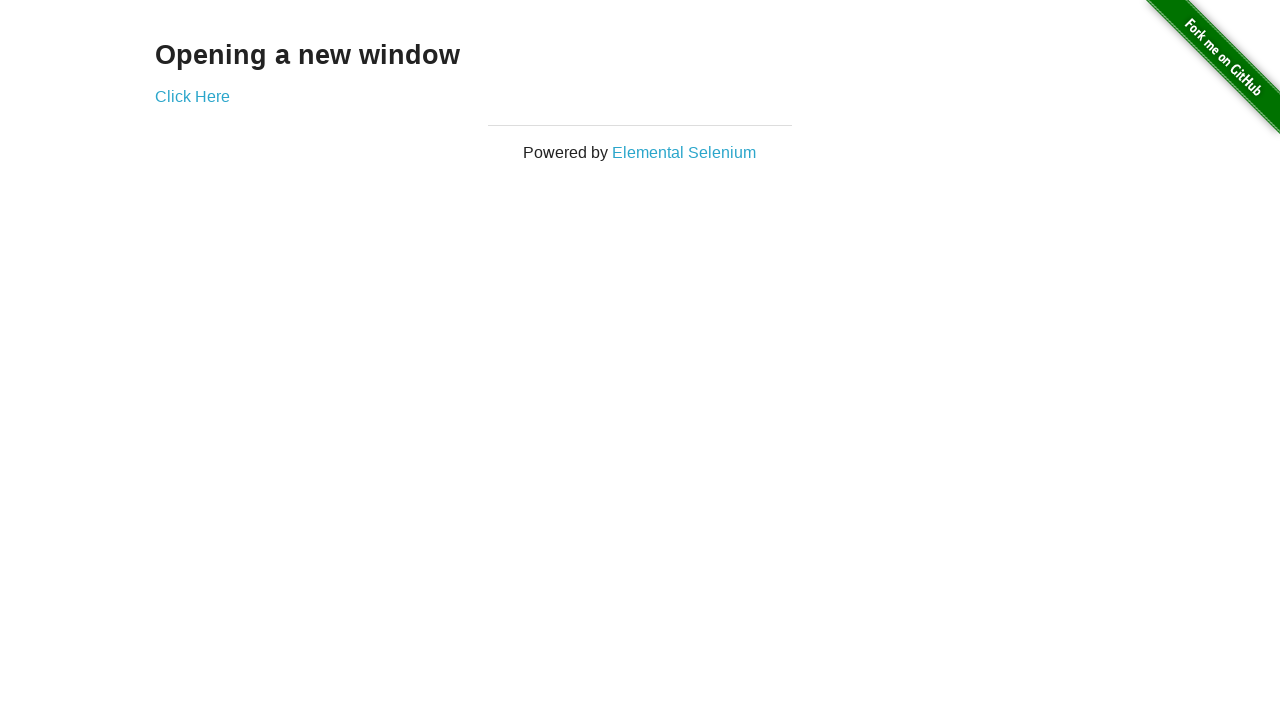

Stored reference to original page
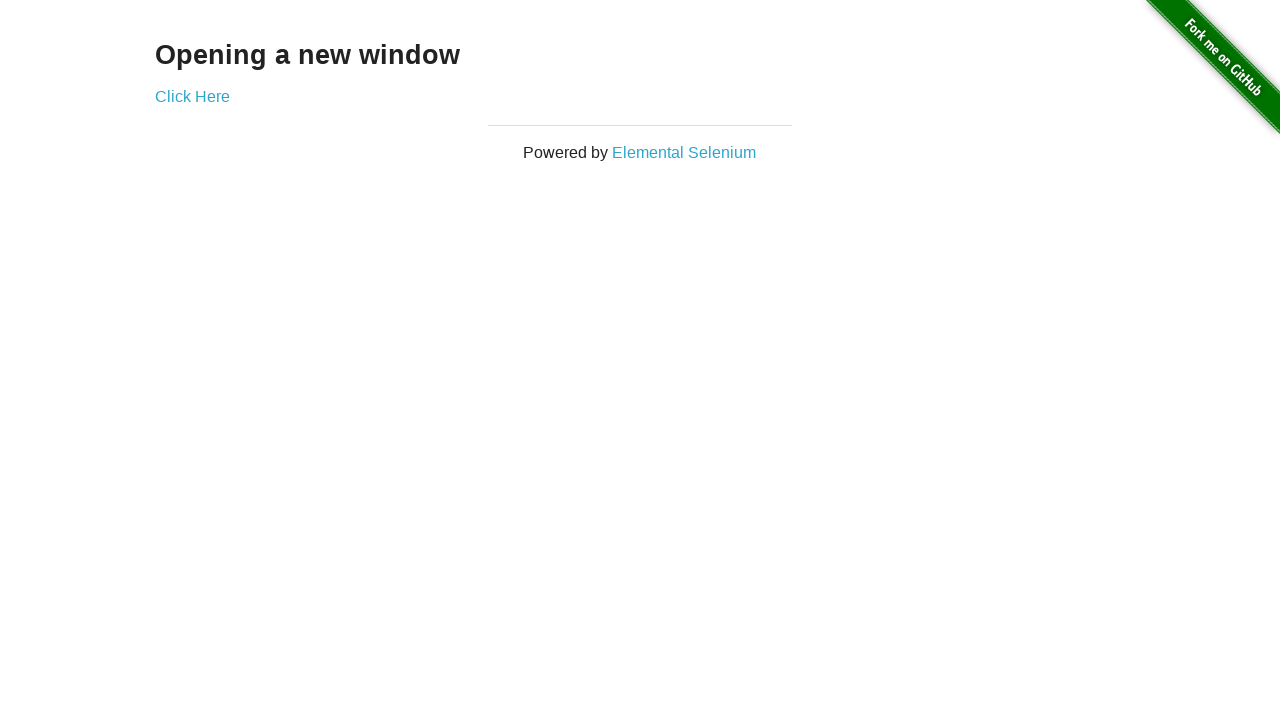

Clicked link to open new window at (192, 96) on .example a
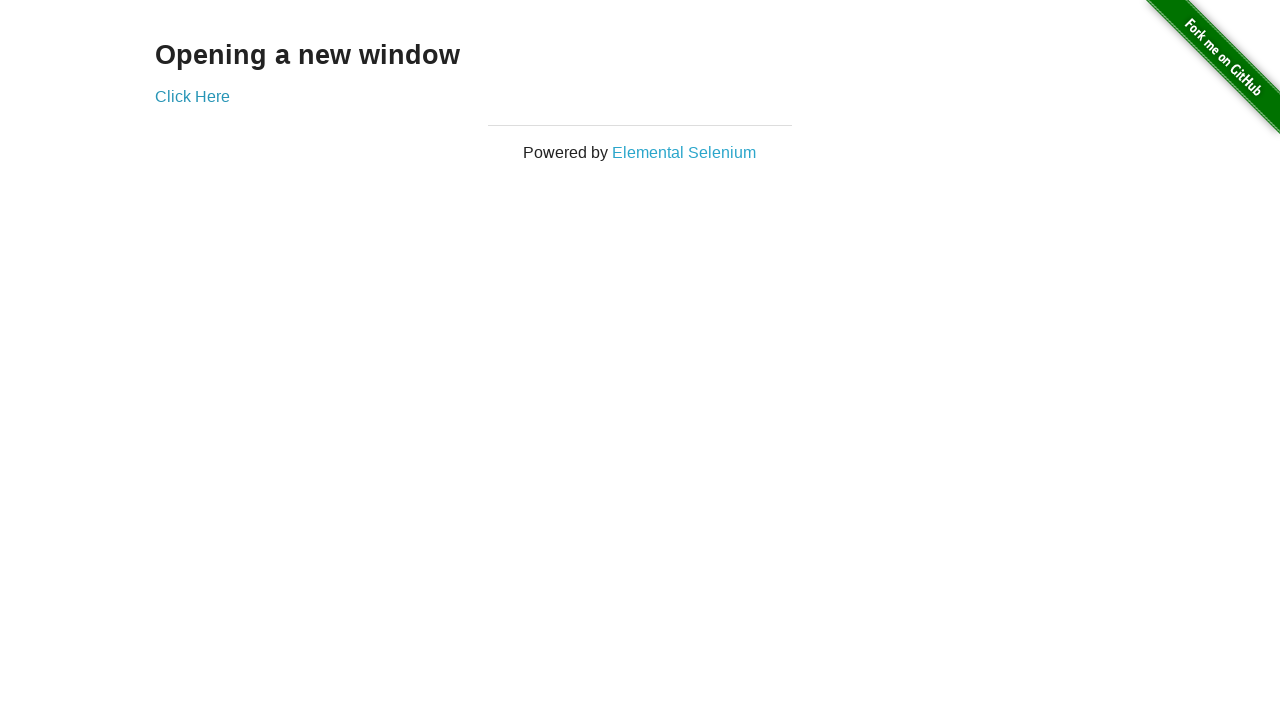

New page opened and captured
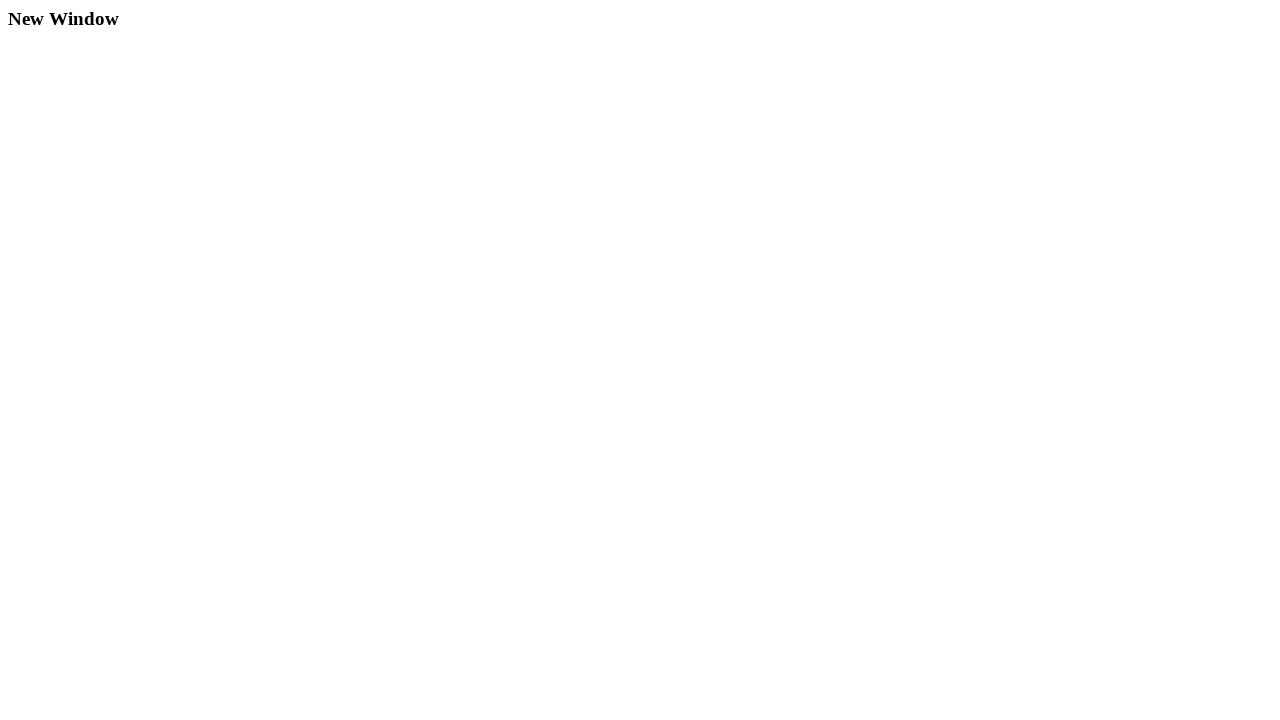

New page finished loading
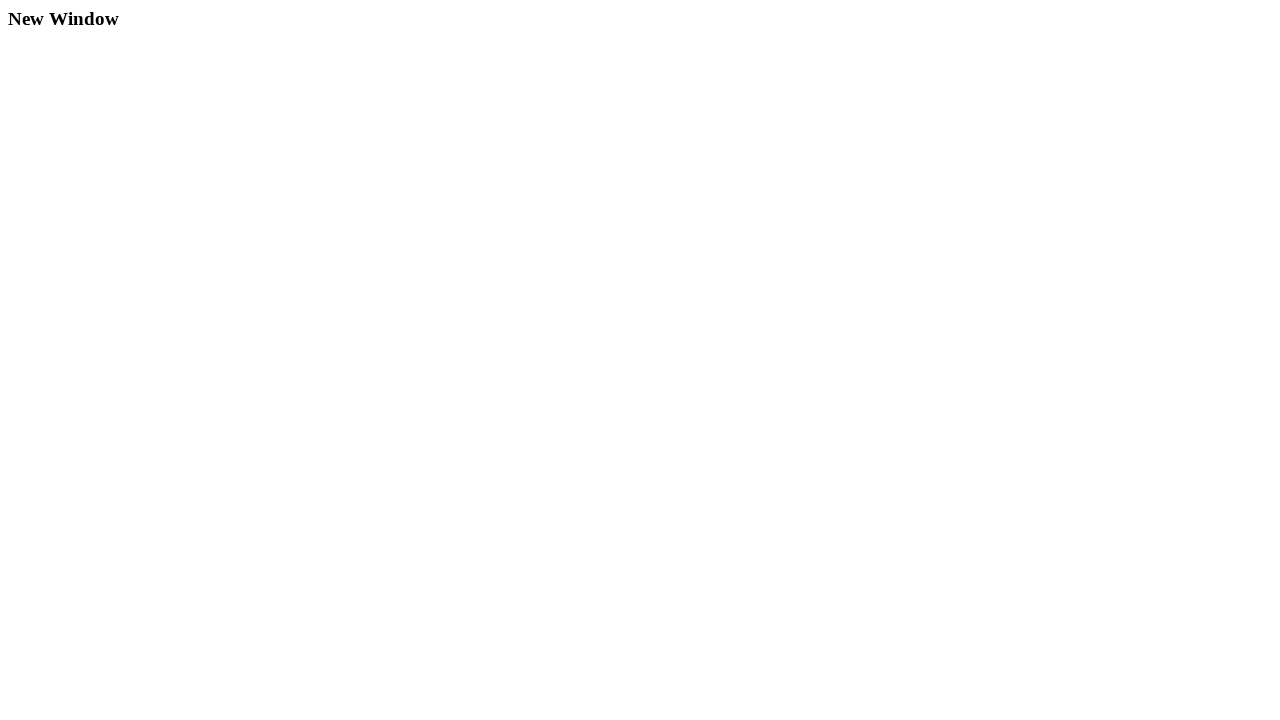

Verified original page title is 'The Internet'
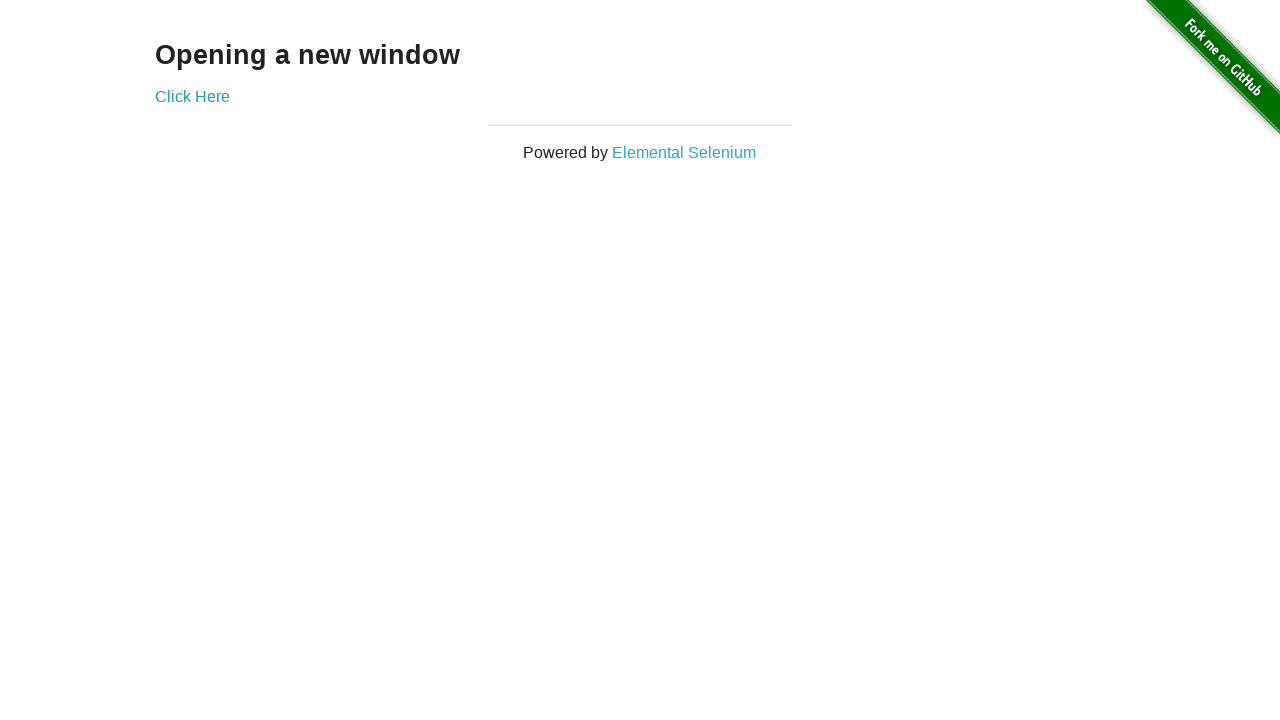

Verified new window title is 'New Window'
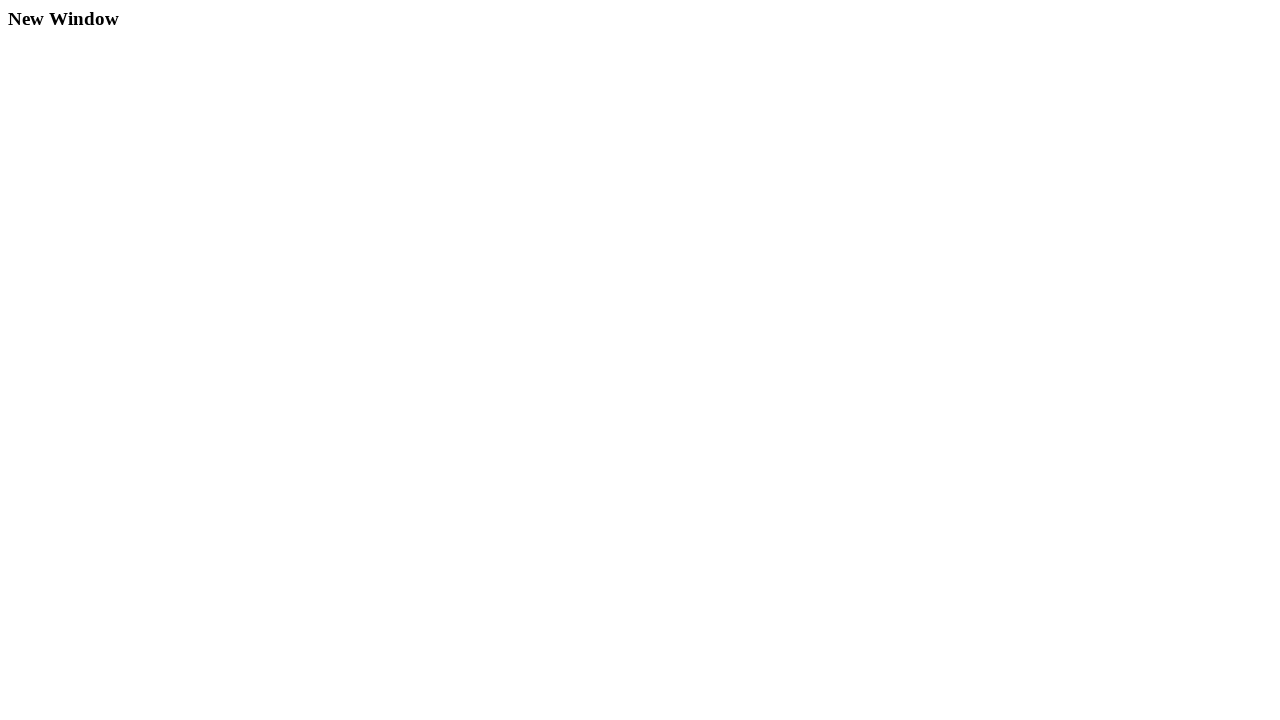

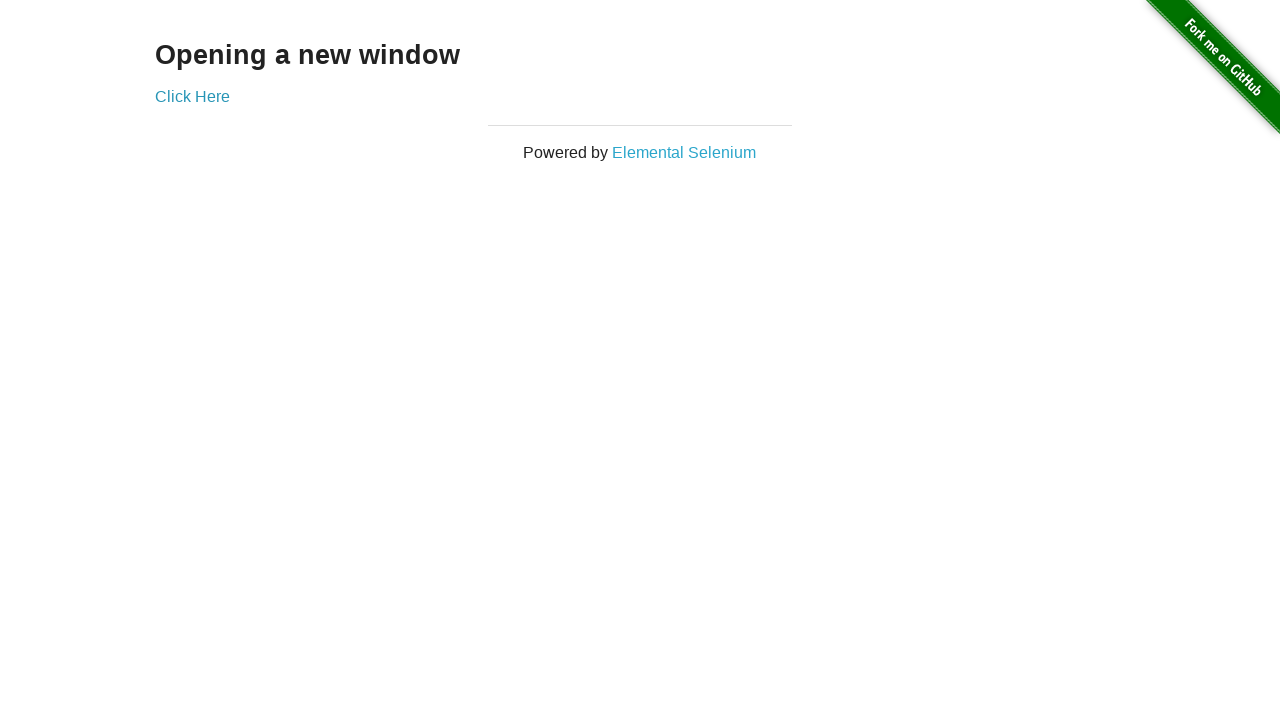